Tests date picker functionality by opening the calendar and selecting a date 10 days in the future

Starting URL: https://demoqa.com/date-picker

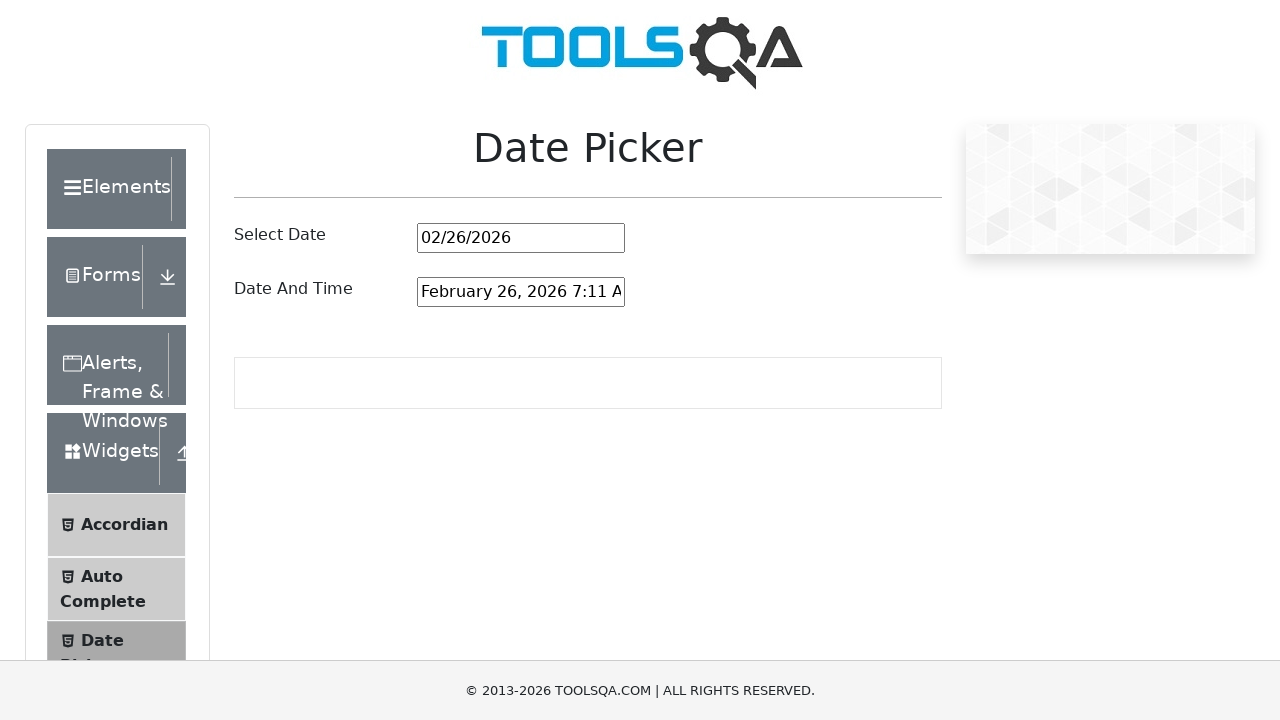

Clicked date picker input to open calendar at (521, 238) on #datePickerMonthYearInput
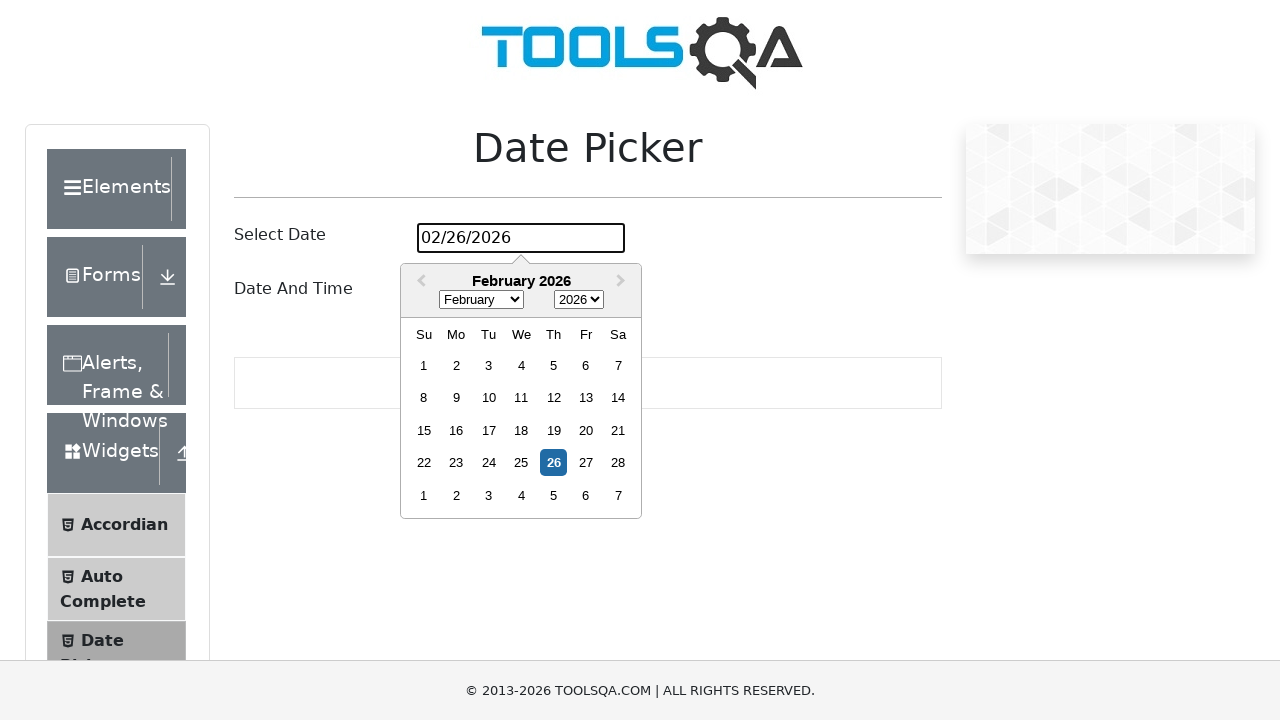

Calculated target date: March 08, 2026 (10 days from today)
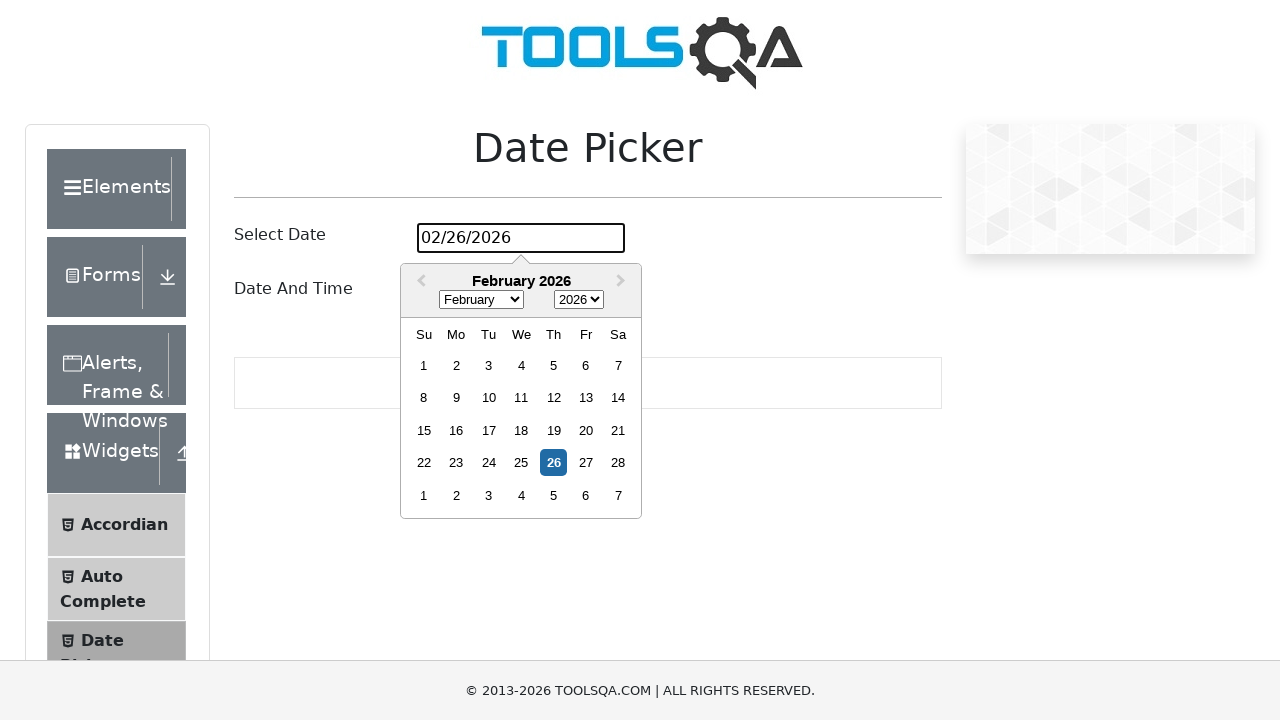

Located calendar date(s) for day 8
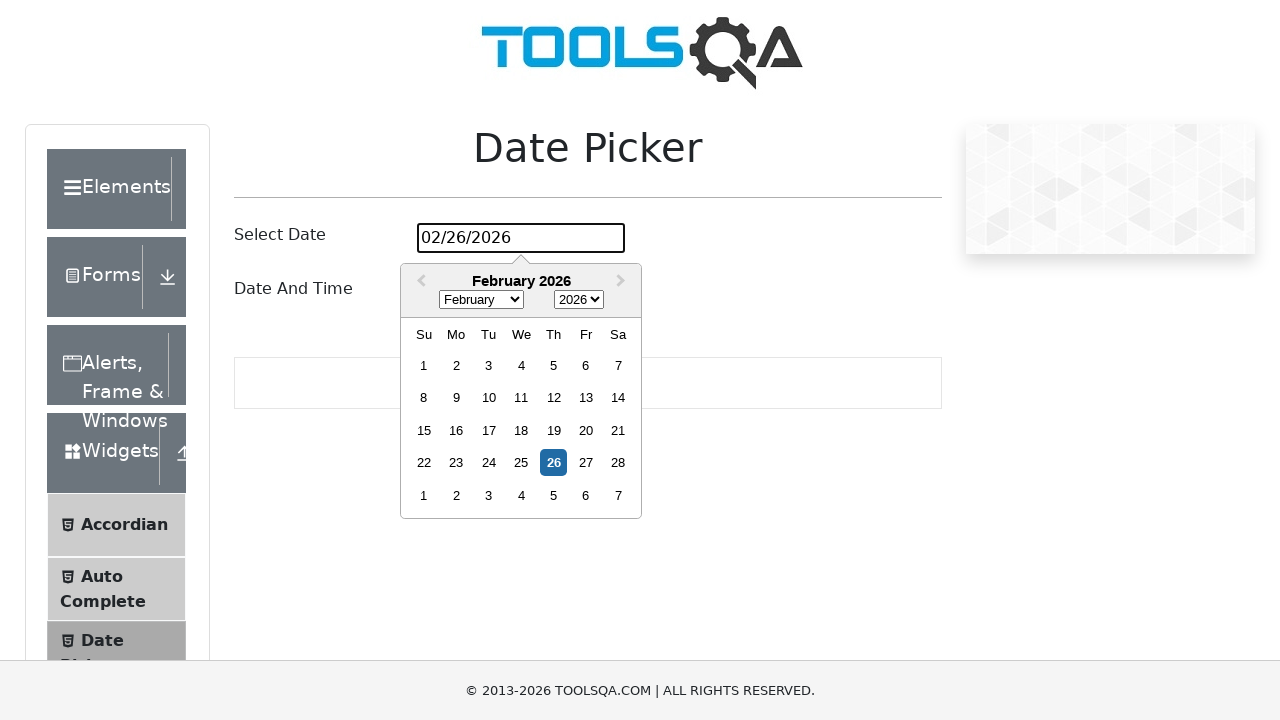

Found 1 matching date element(s) in calendar
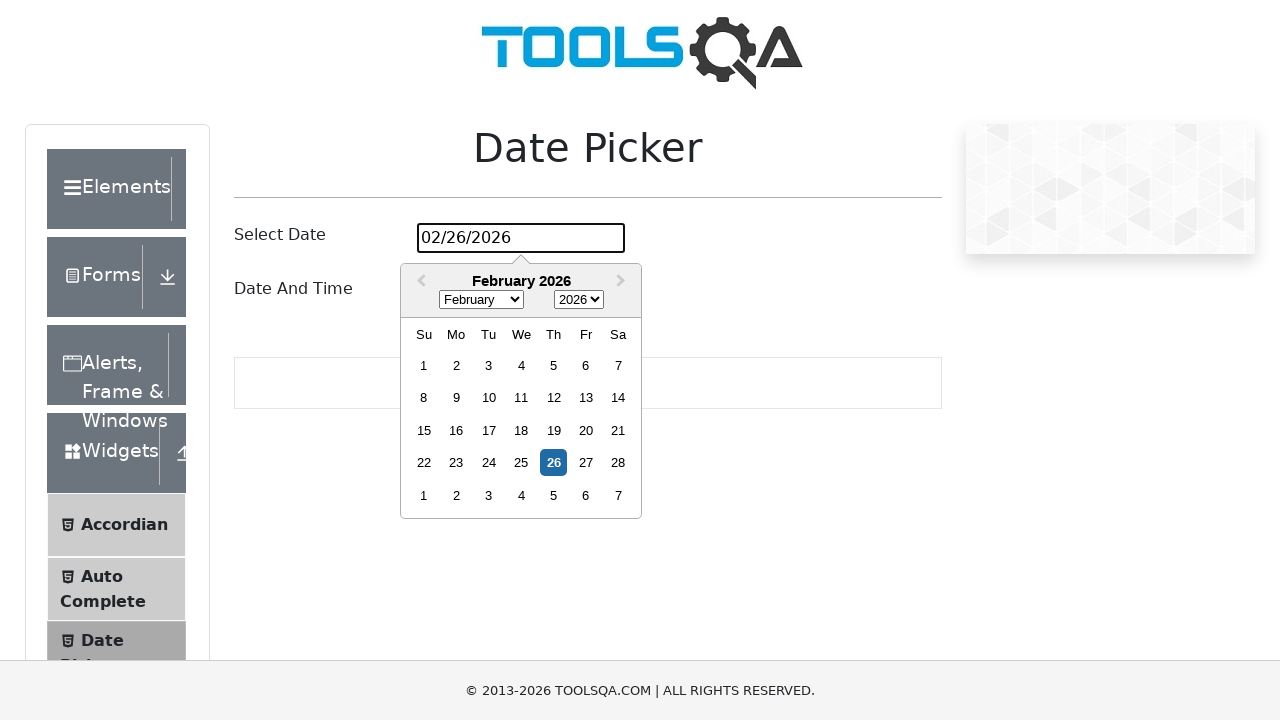

Clicked the first occurrence of day 8 at (424, 398) on //div[@class="react-datepicker__week"]/div[text()="8"] >> nth=0
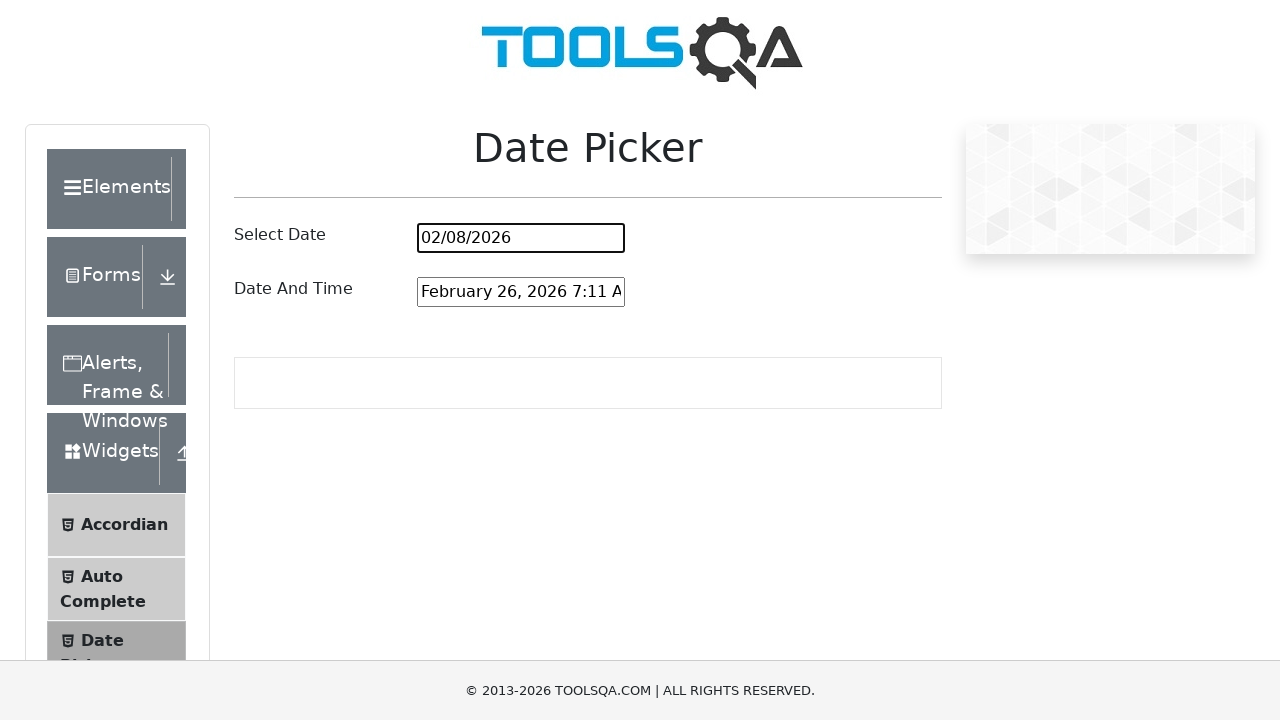

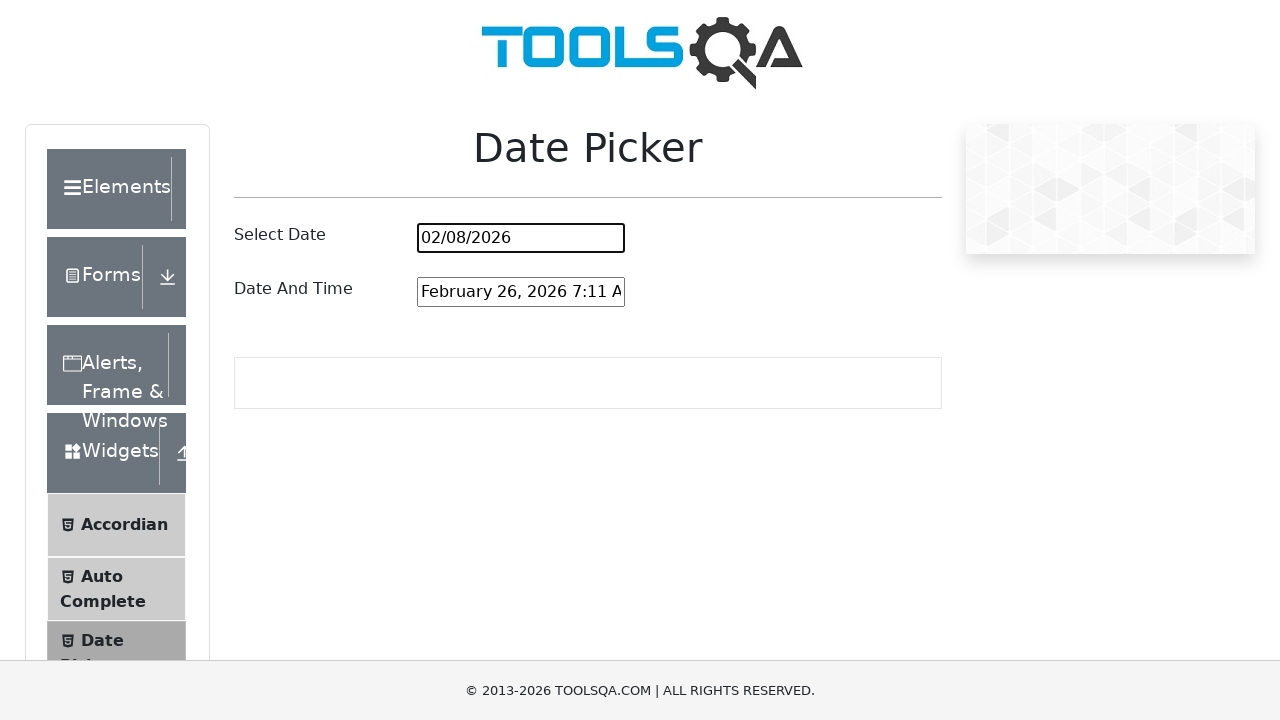